Navigates to Python.org homepage and verifies that event information is displayed in the event widget

Starting URL: https://www.python.org

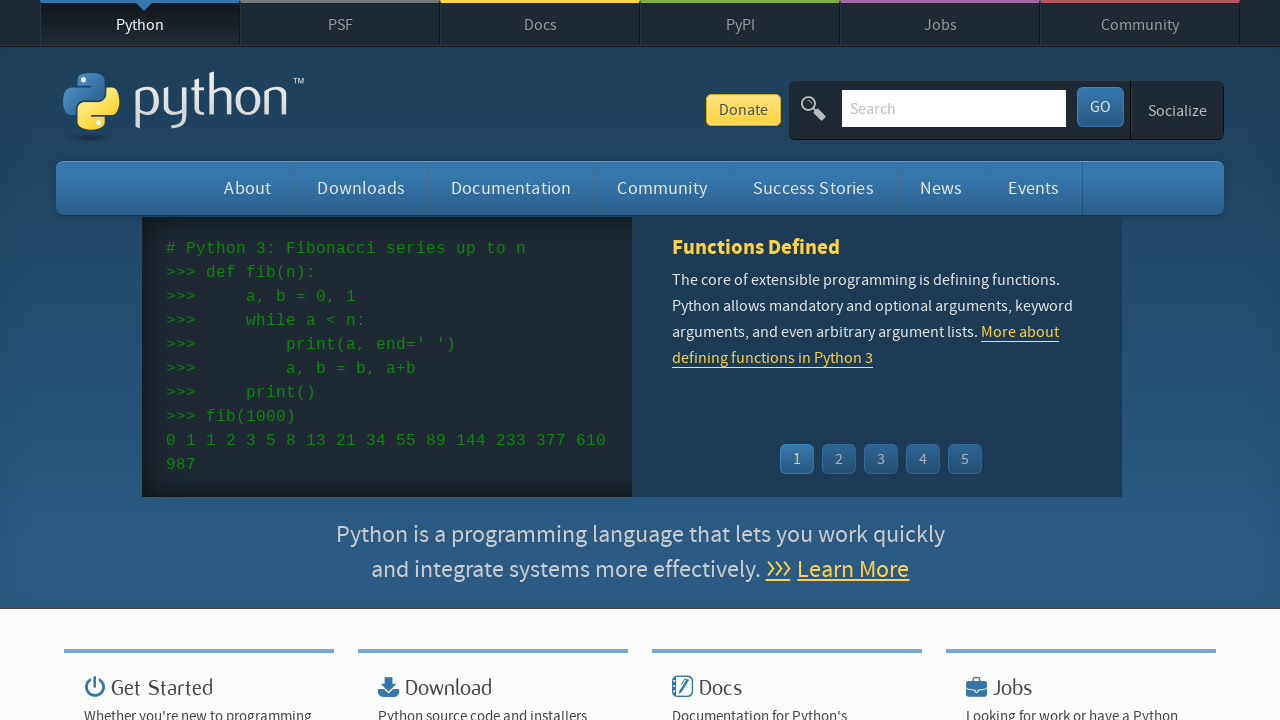

Navigated to Python.org homepage
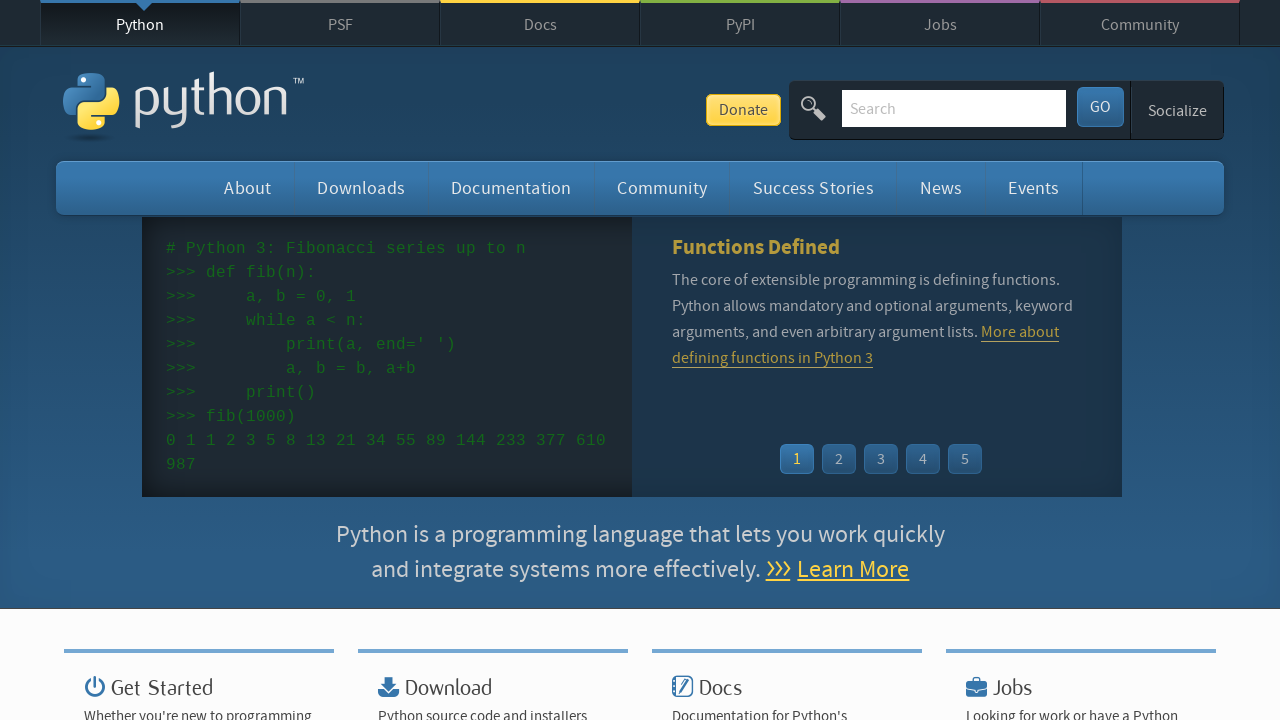

Event widget loaded
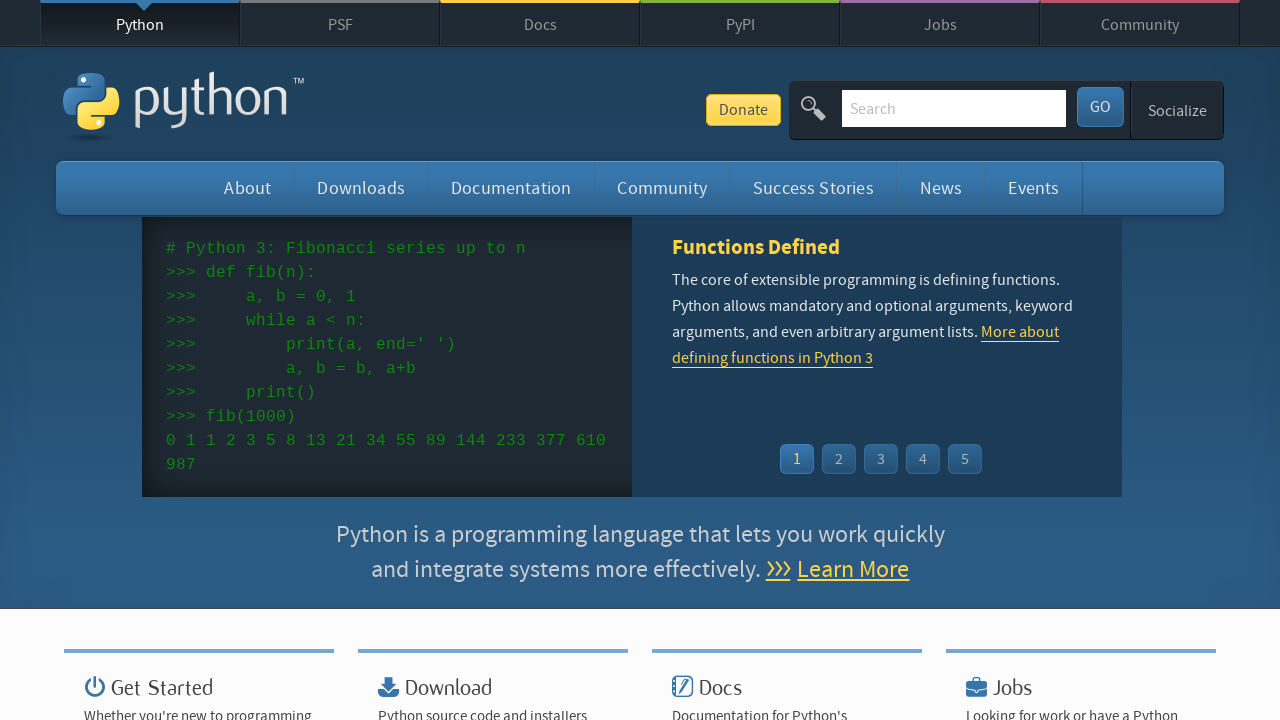

Verified event times are displayed in the event widget
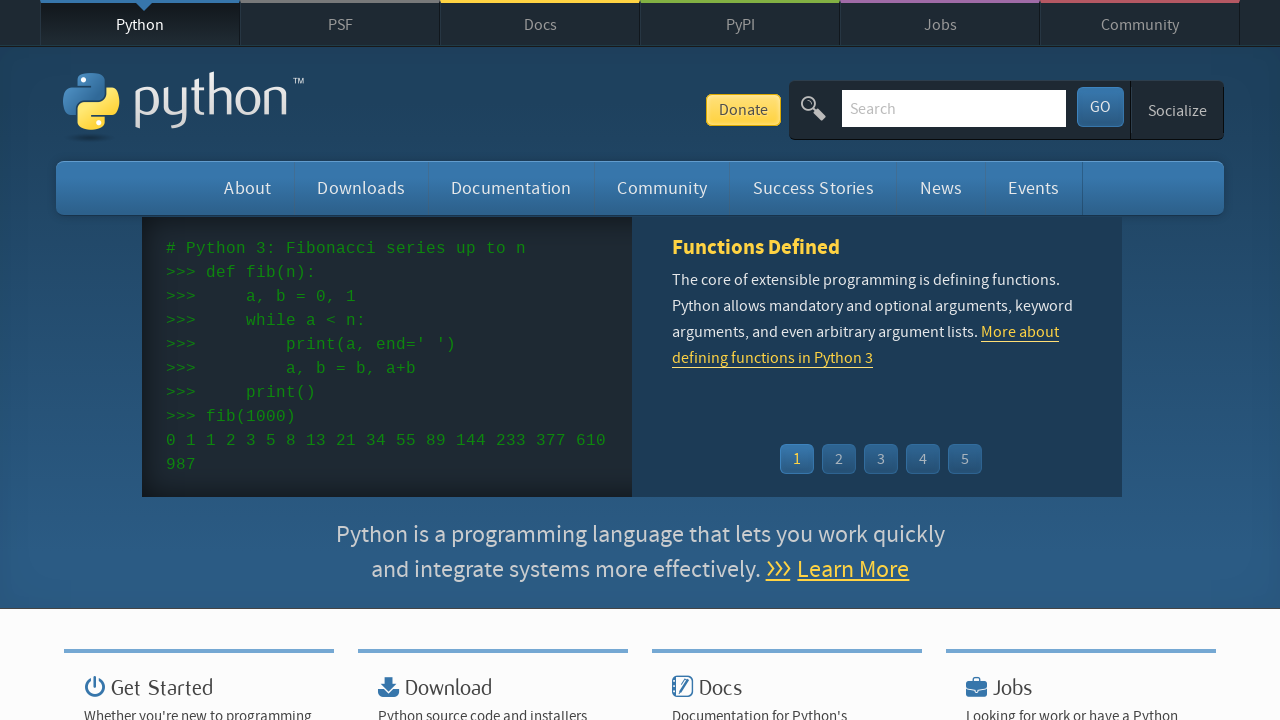

Verified event names/links are displayed in the event widget
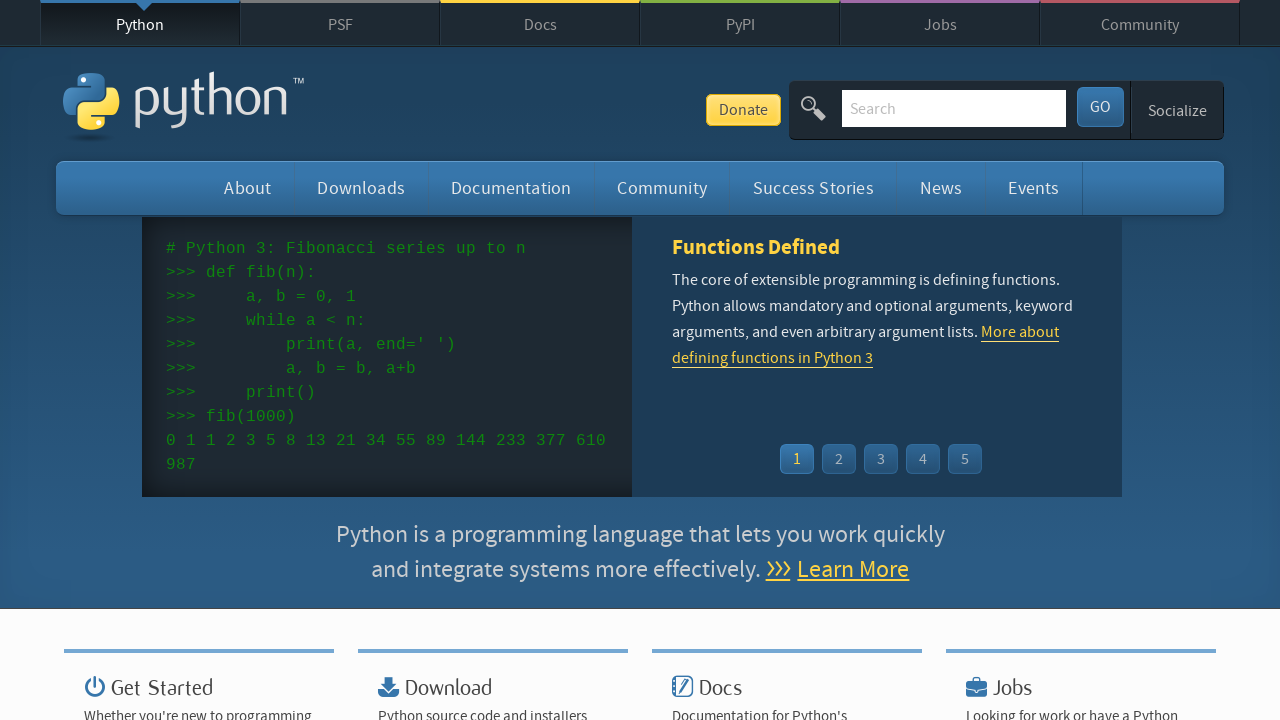

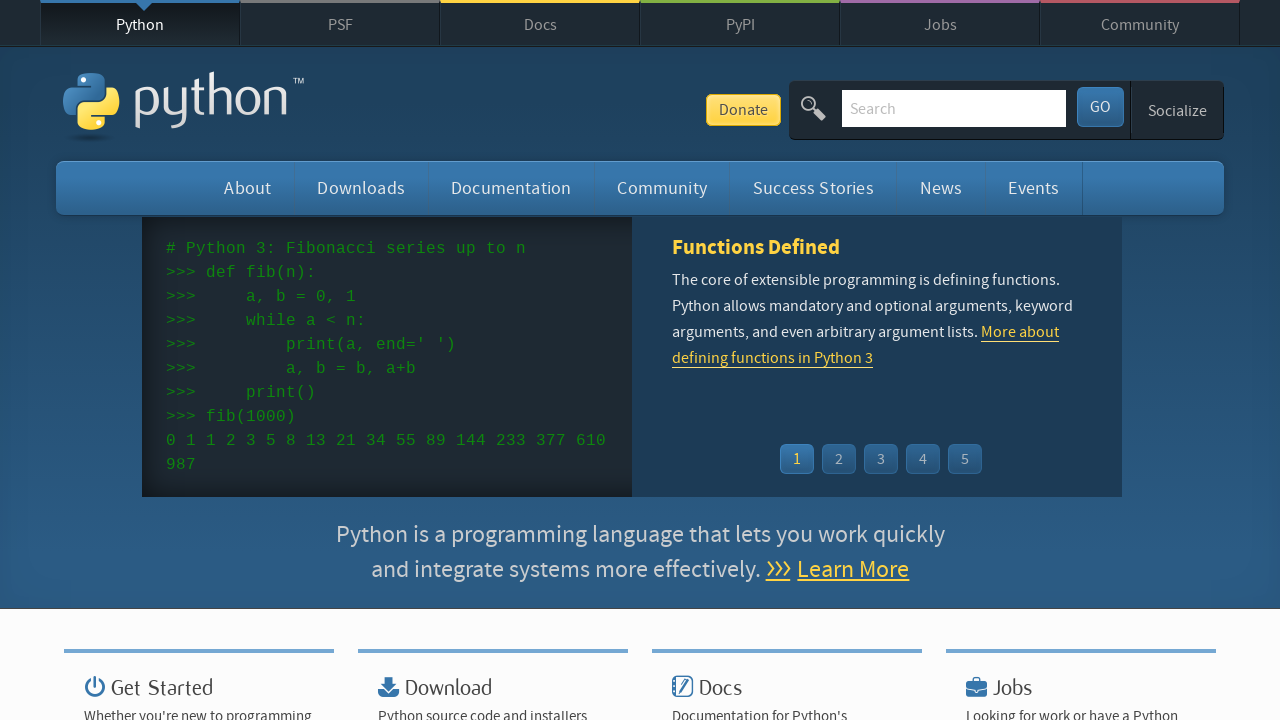